Tests iframe interaction by switching to an iframe, clicking a sidebar toggle, selecting an 'Accordion' menu item, then switching back to the main content and clicking another toggle button.

Starting URL: https://automationtesting.co.uk/iframes.html

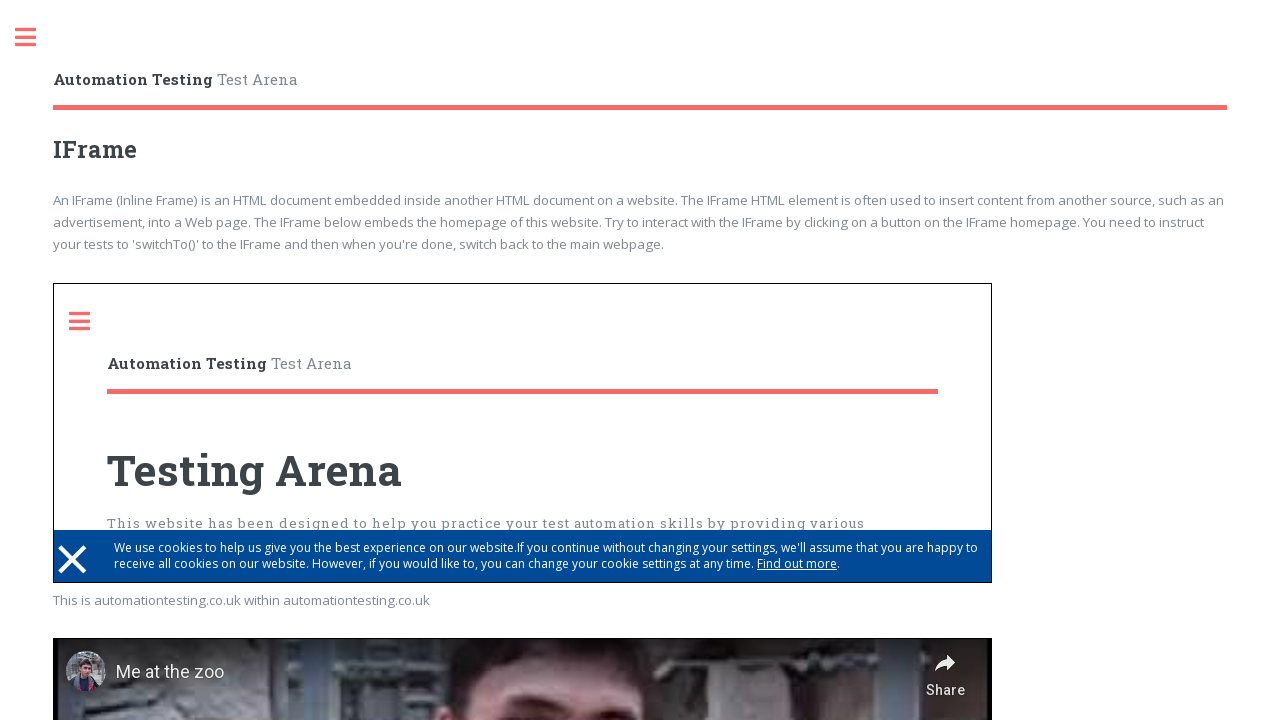

Navigated to iframes test page
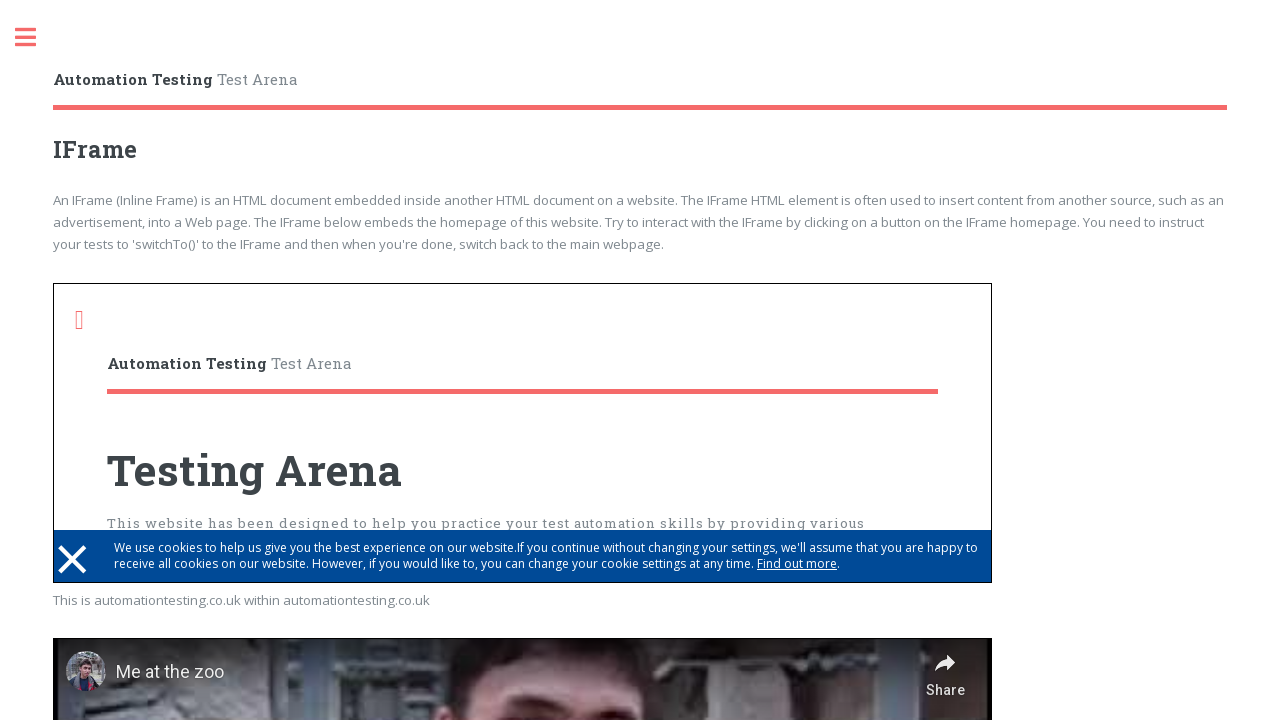

Located iframe with src='index.html'
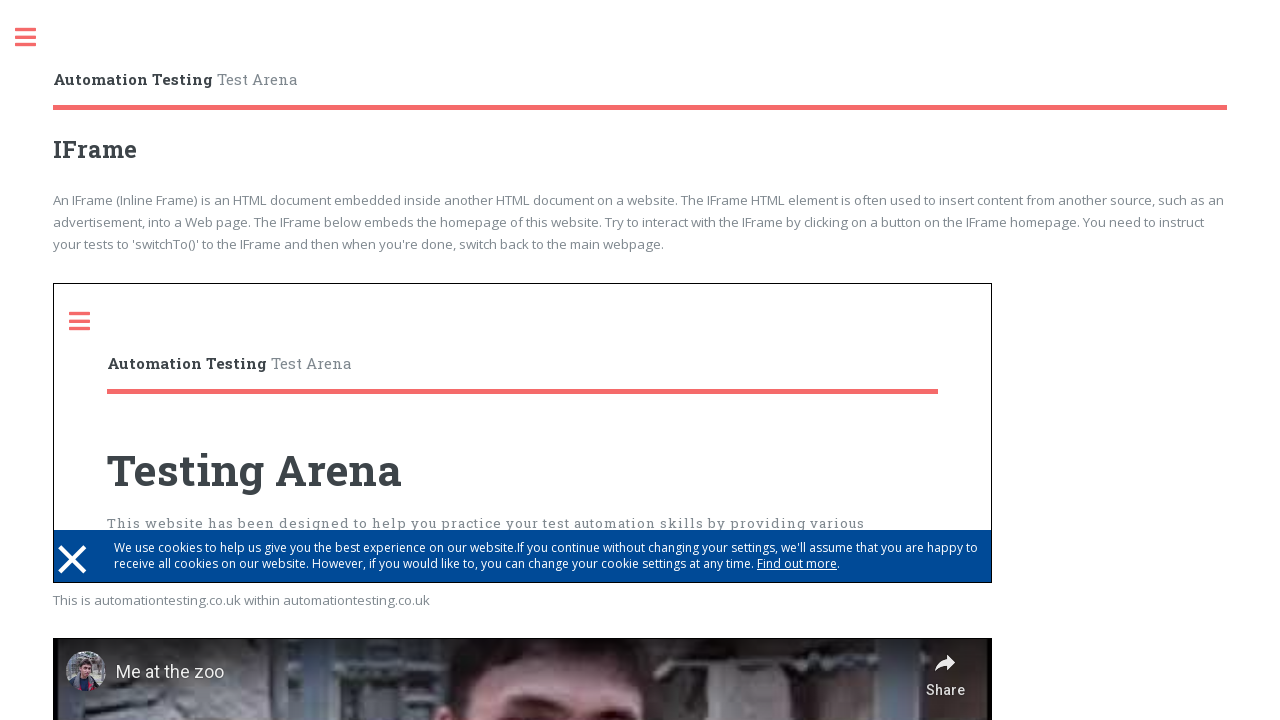

Clicked sidebar toggle button in iframe at (90, 321) on iframe[src='index.html'] >> internal:control=enter-frame >> xpath=//div[@id='sid
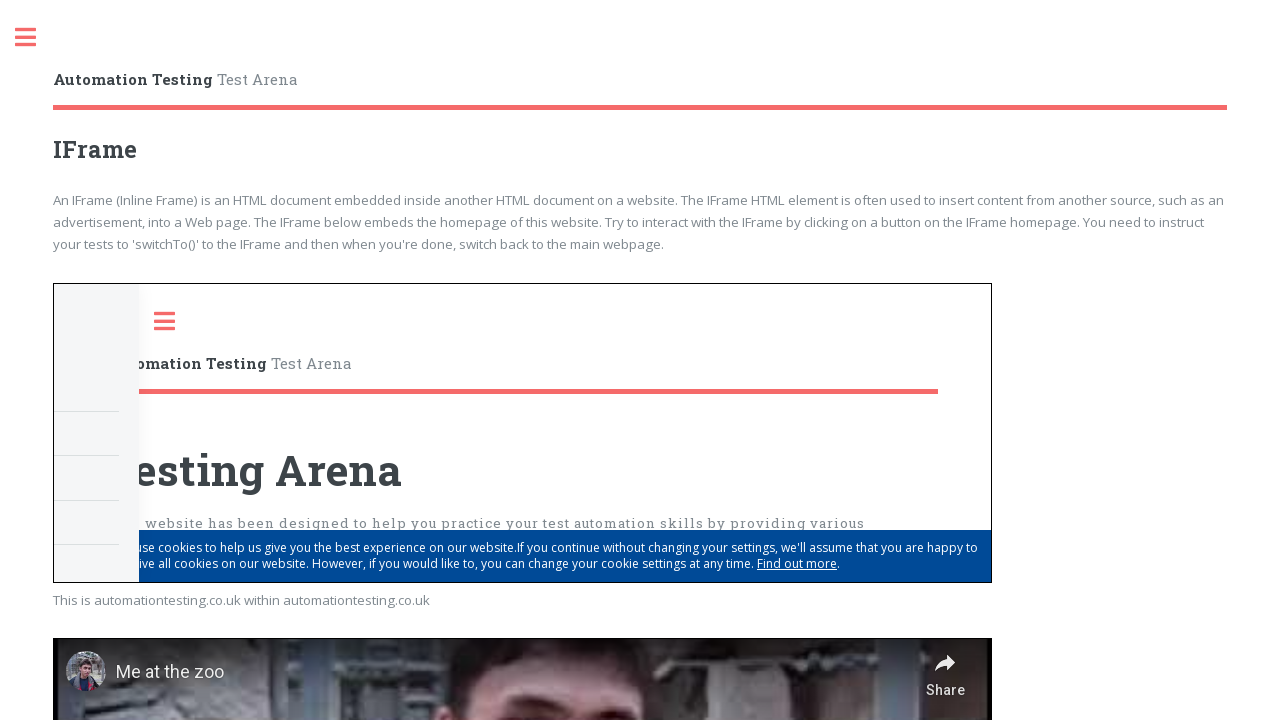

Clicked 'Accordion' menu item in iframe sidebar at (198, 433) on iframe[src='index.html'] >> internal:control=enter-frame >> xpath=//div[@id='sid
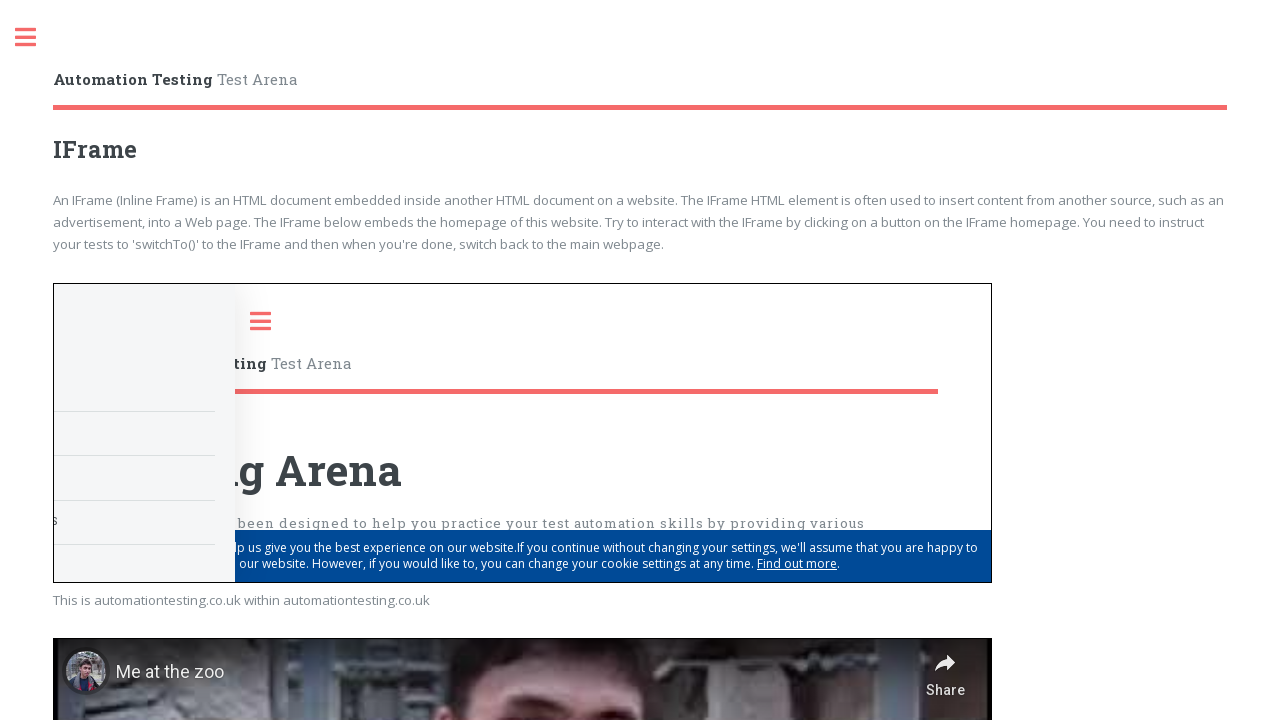

Located main page sidebar toggle button
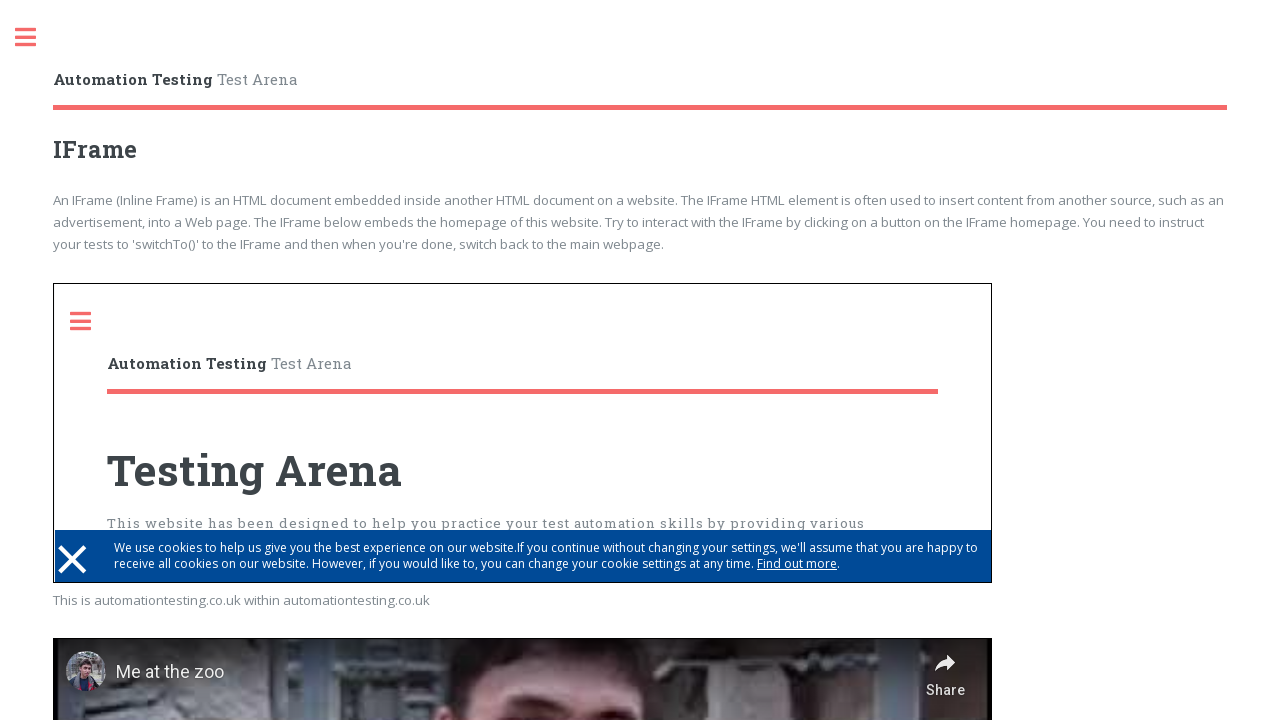

Scrolled main page sidebar toggle into view
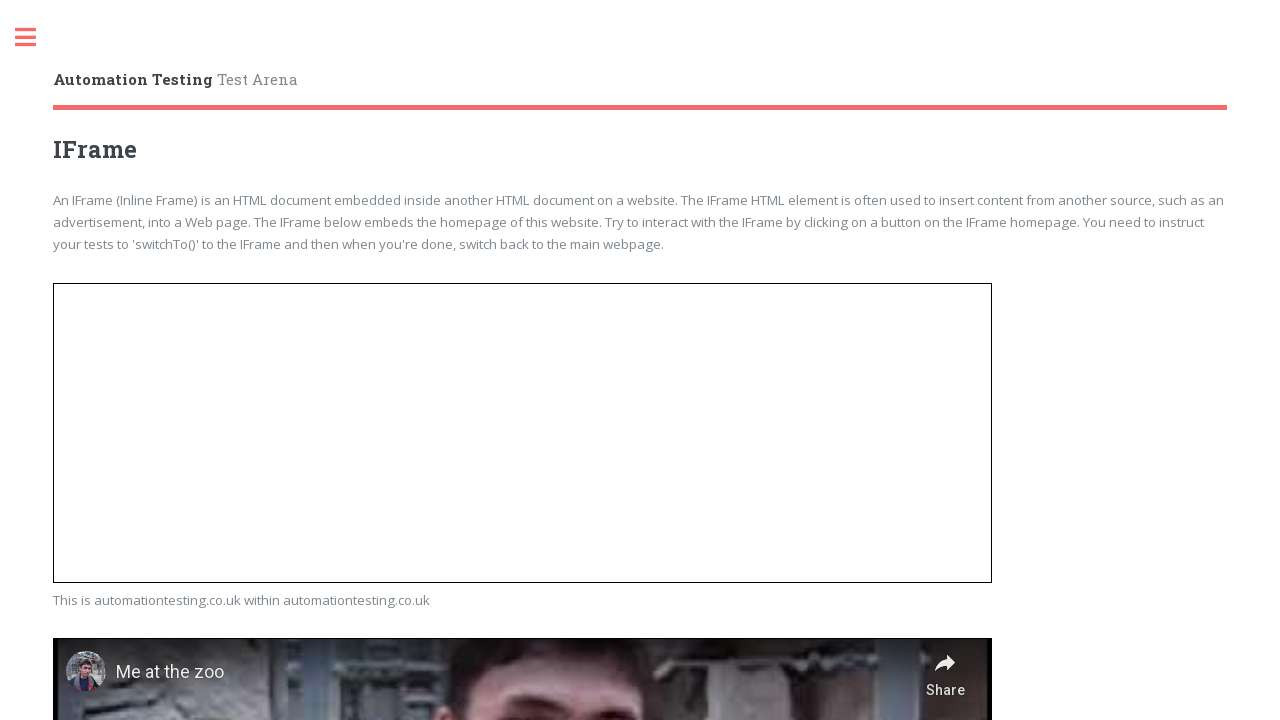

Clicked main page sidebar toggle button at (36, 38) on xpath=//div[@id='sidebar']//a[@class='toggle']
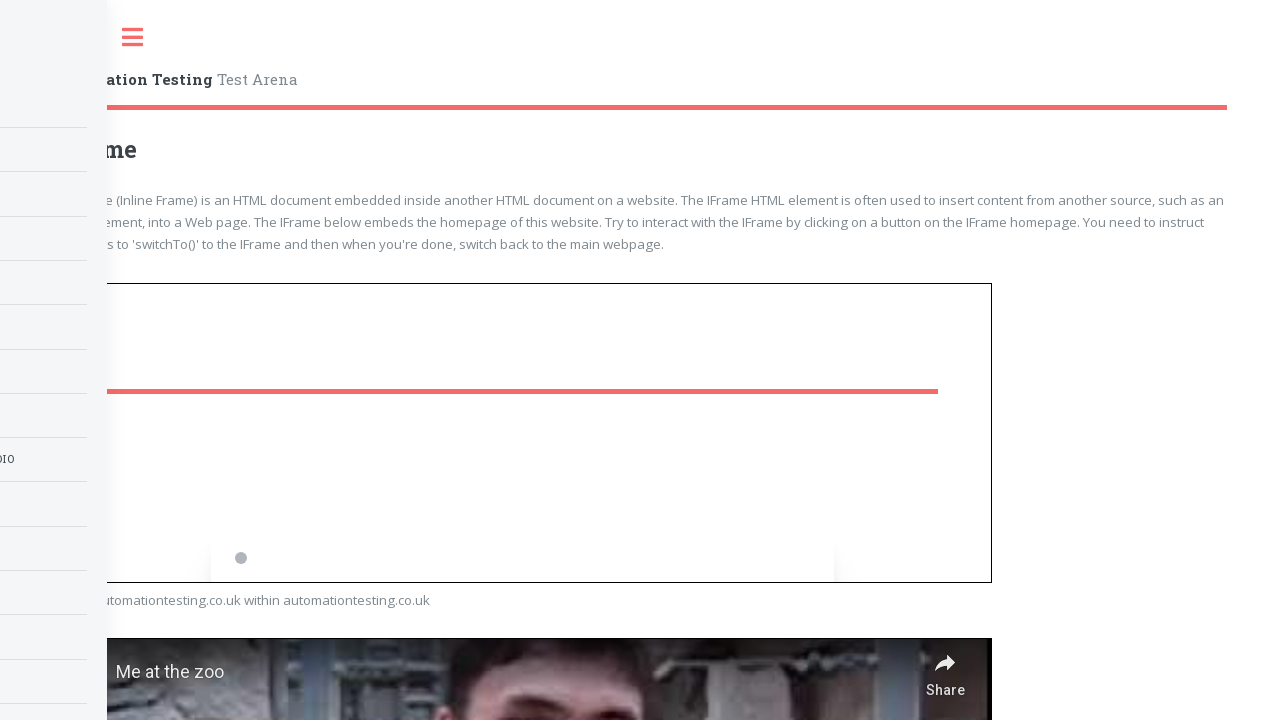

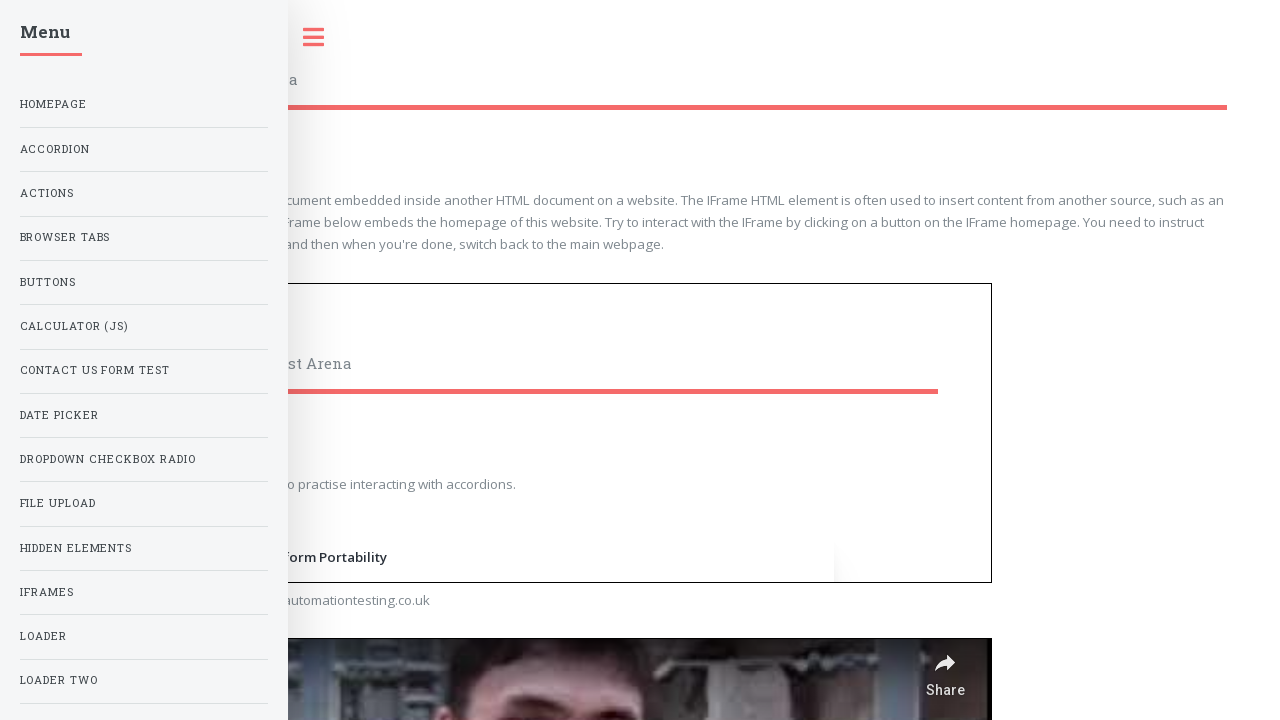